Tests table interaction by navigating to a tables page, verifying table structure (rows and columns), reading cell values, and sorting the table by clicking a header

Starting URL: https://v1.training-support.net/selenium/tables

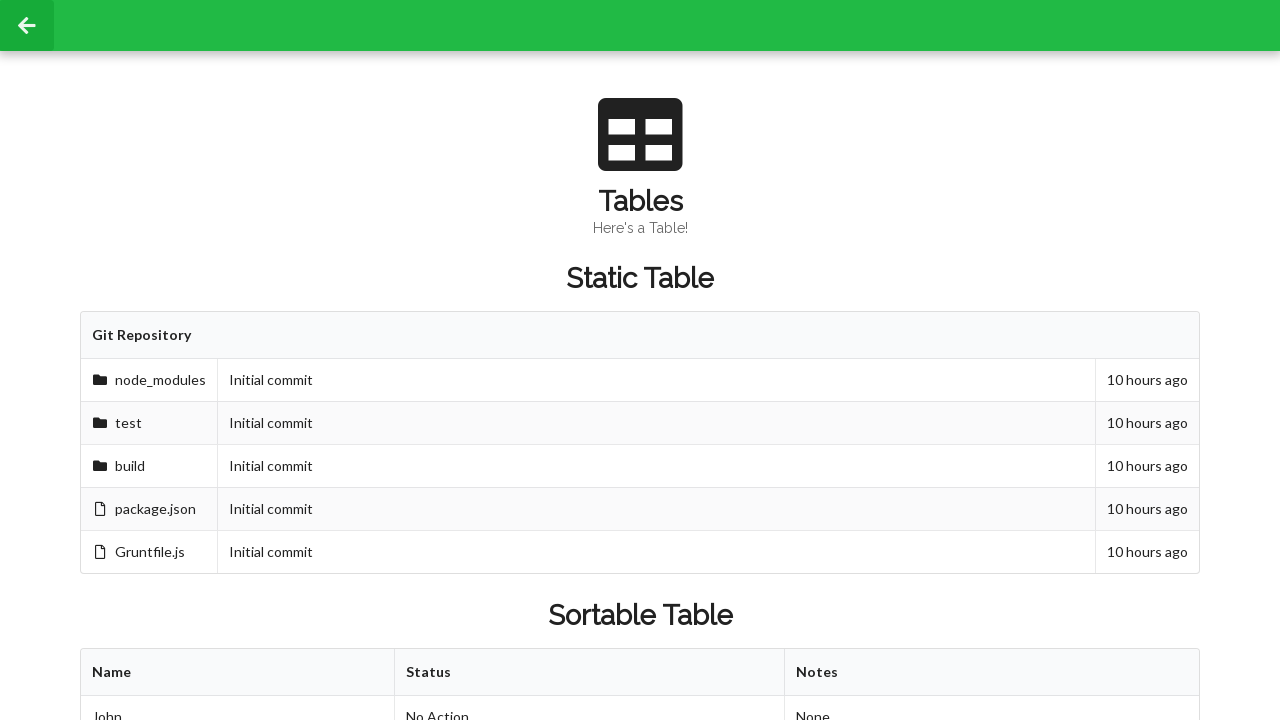

Waited for sortable table to be present
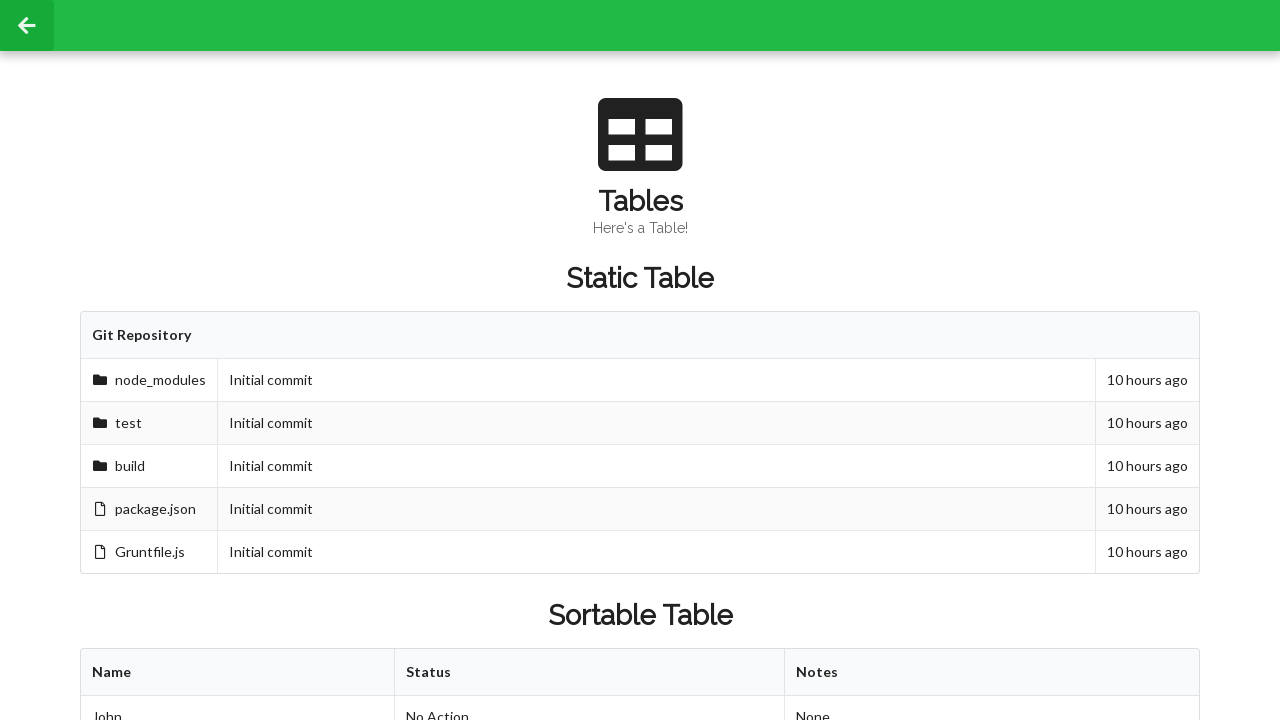

Verified first row with cells is present in table body
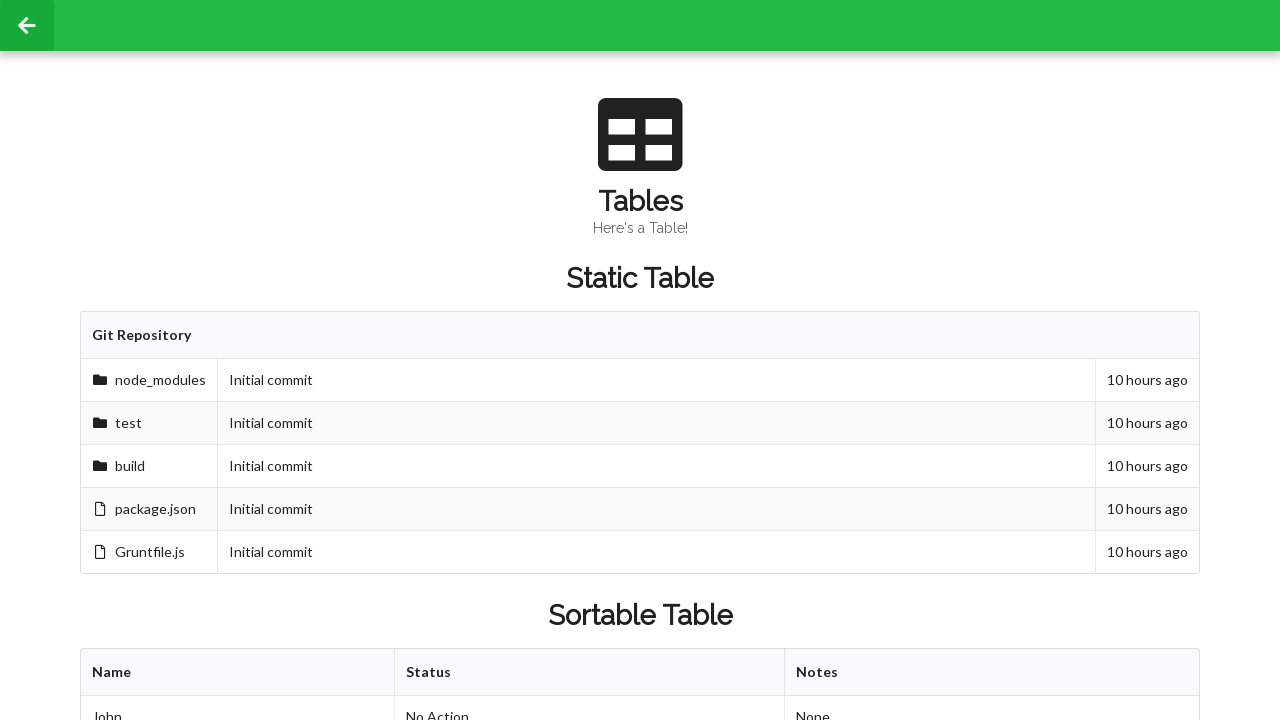

Verified table rows exist in table body
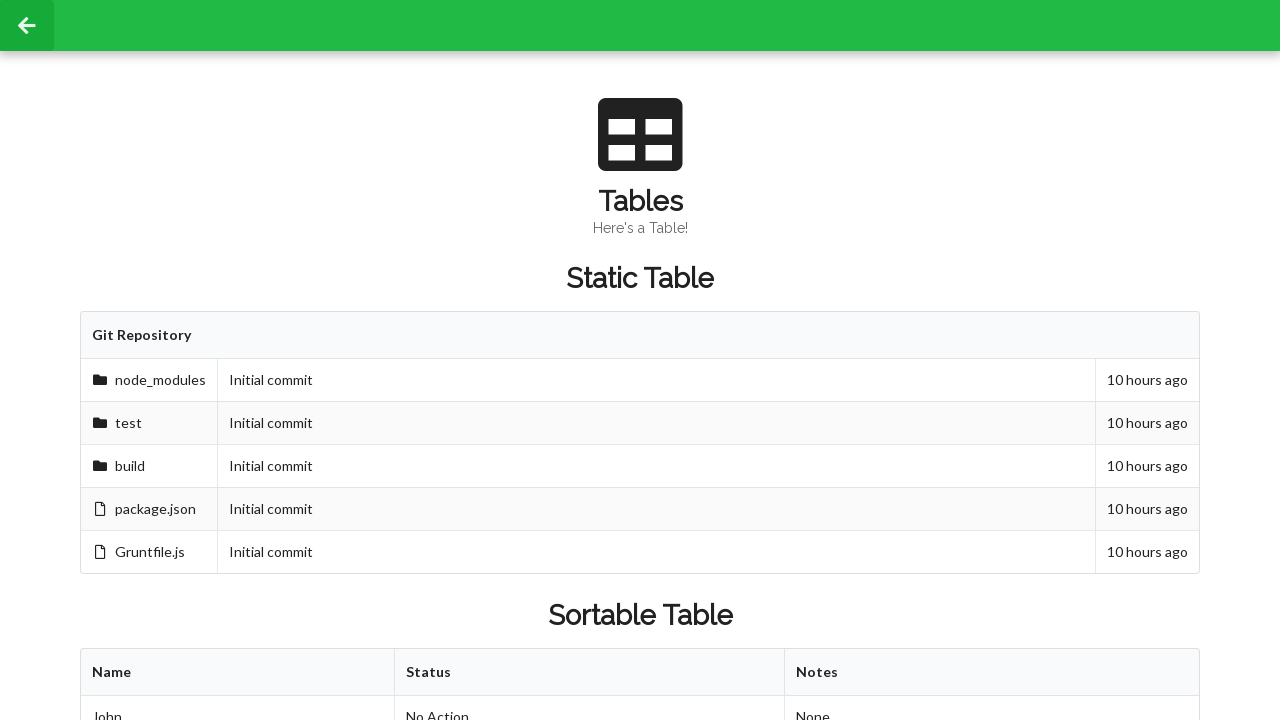

Located second row, second column cell value for reading
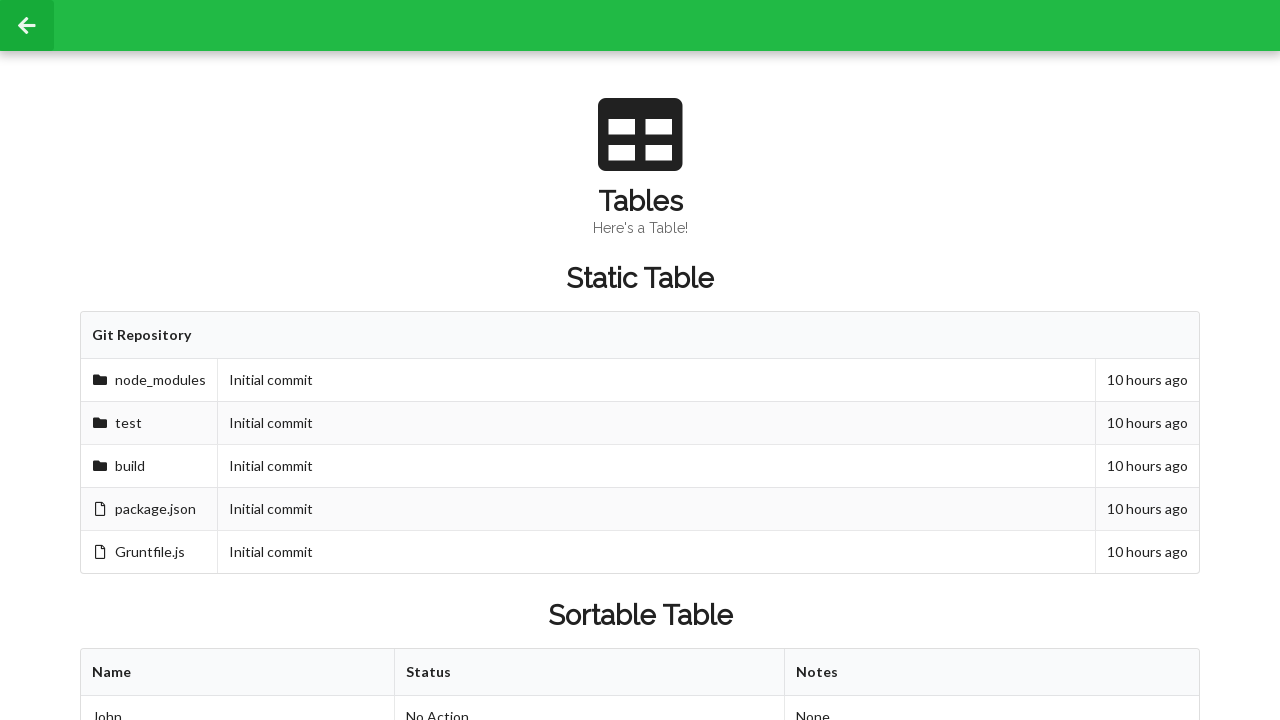

Clicked first header column to sort table at (238, 673) on xpath=//table[@id='sortableTable']/thead/tr/th
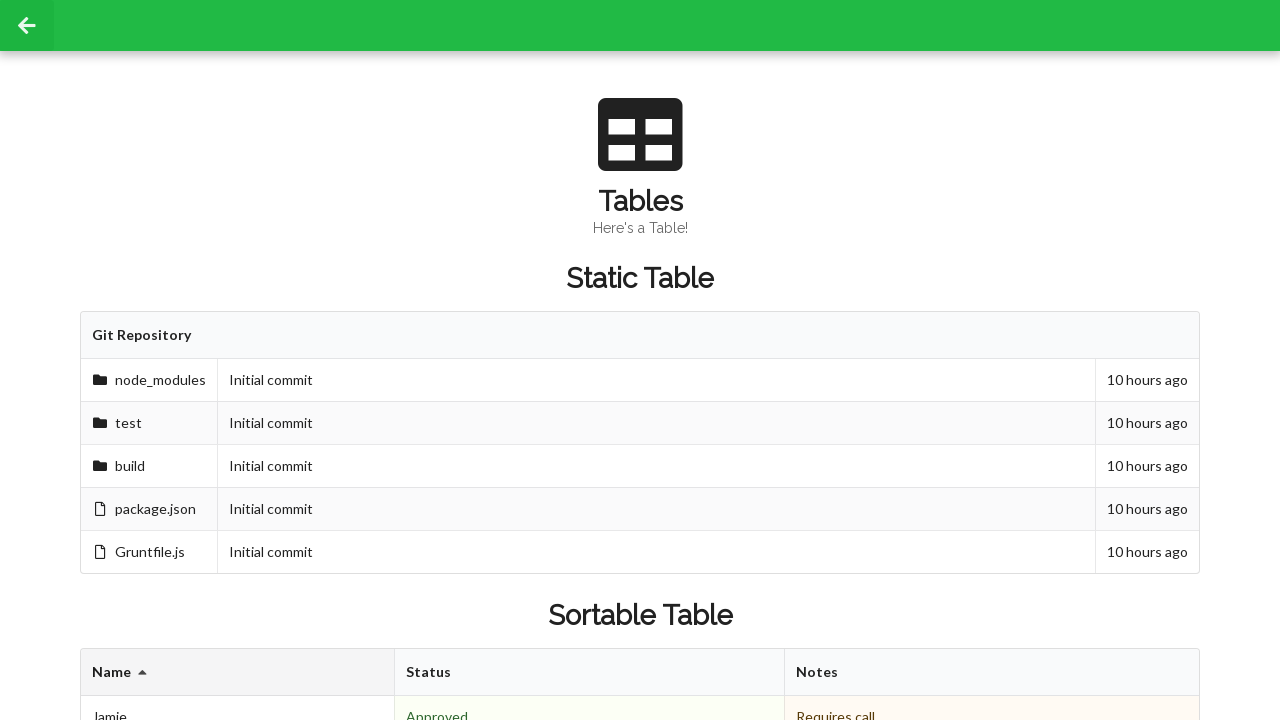

Table re-rendered after sorting, verified cells are updated
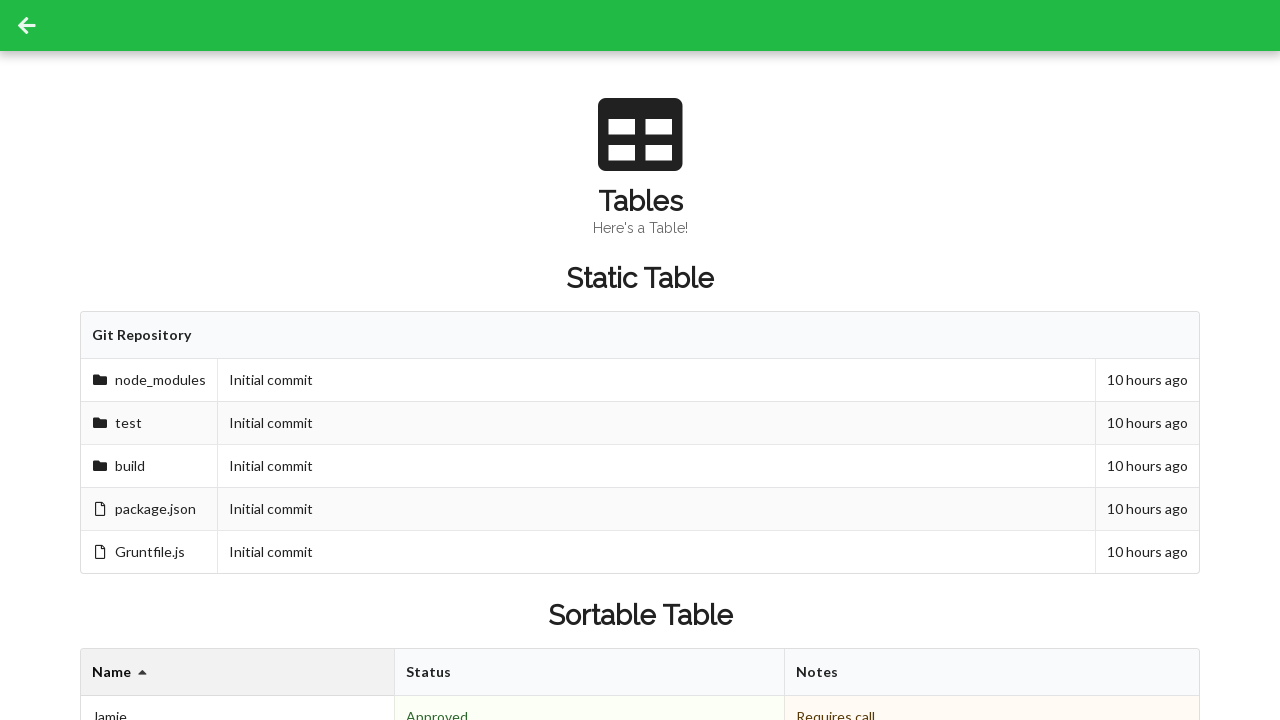

Verified footer cells are present in table
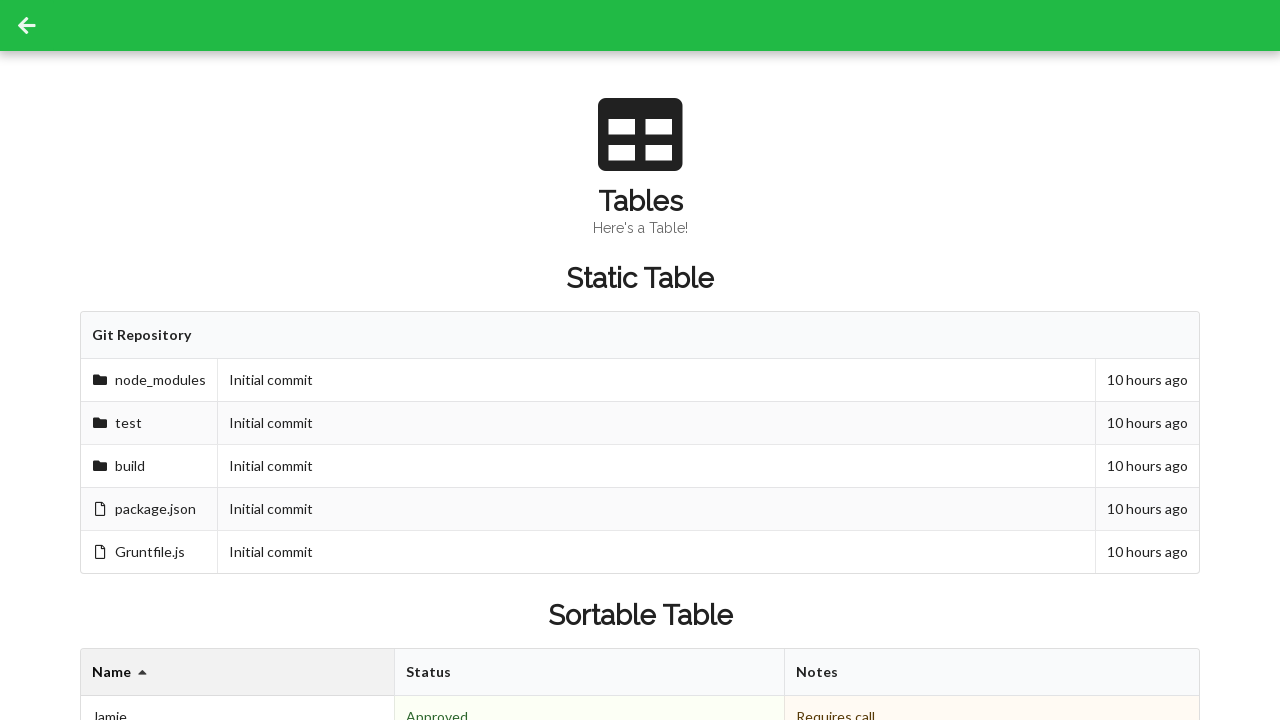

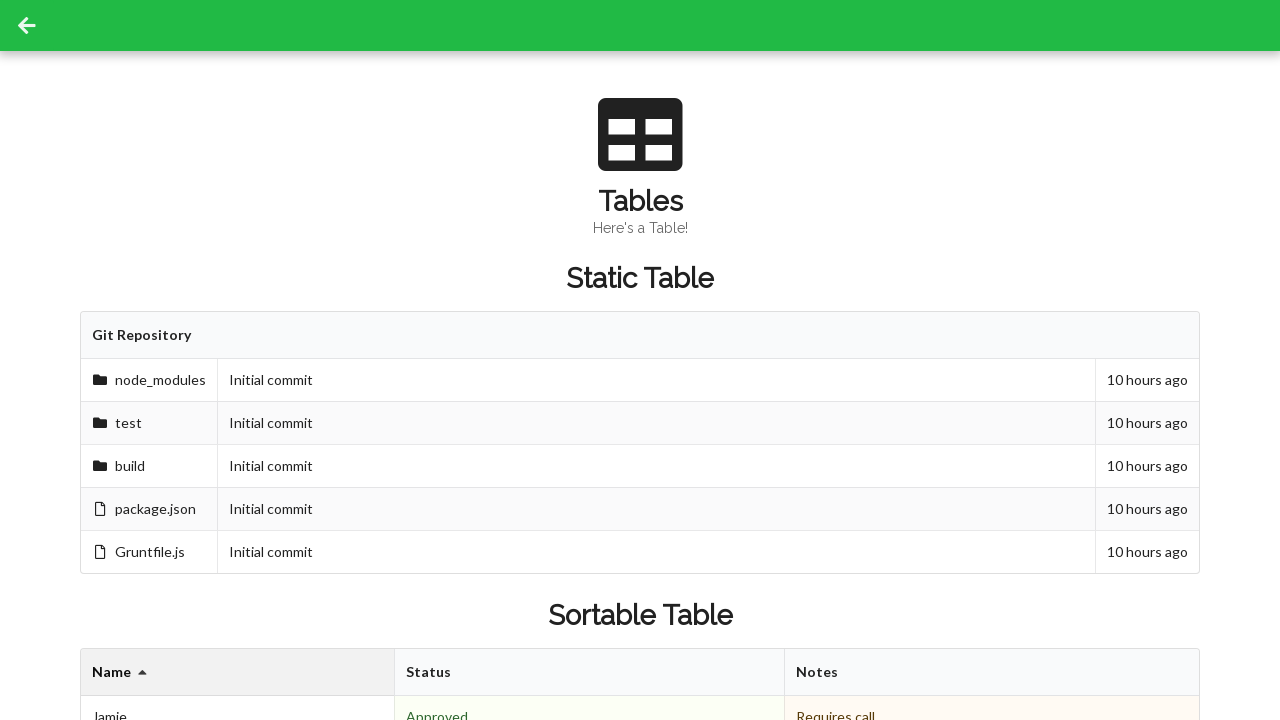